Tests that the home page title contains expected text

Starting URL: https://www.1stopbedrooms.com/

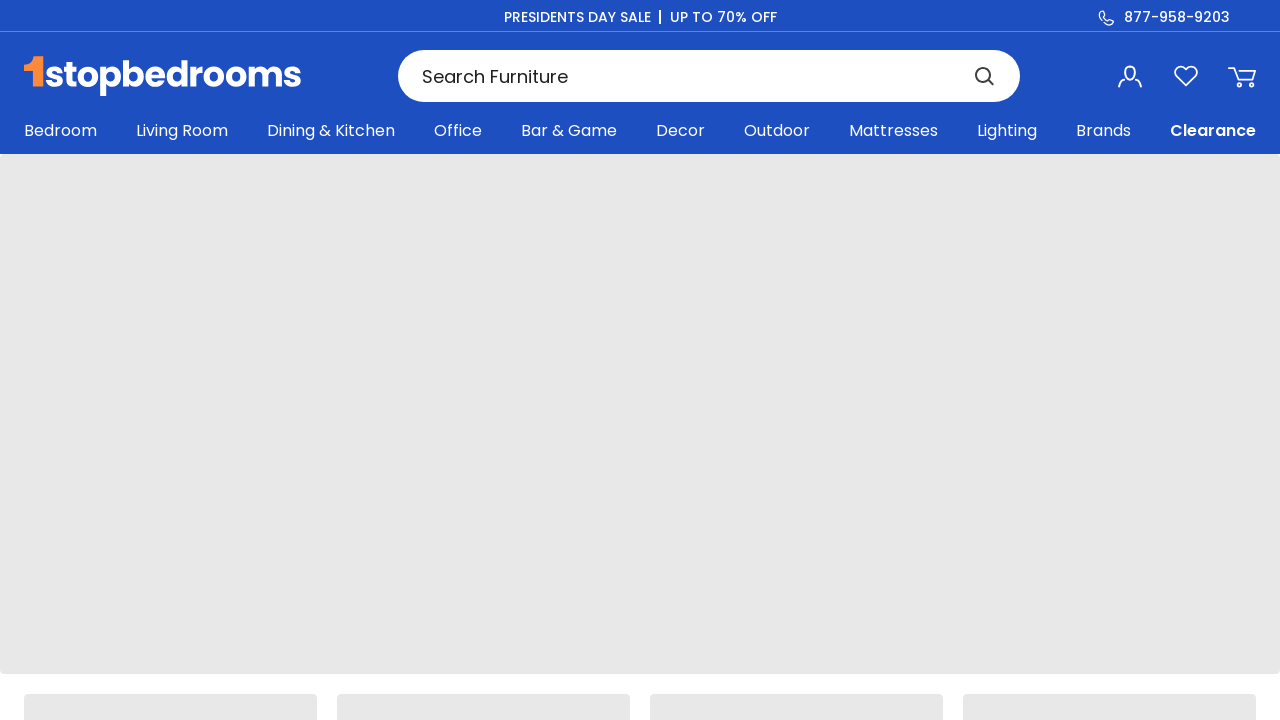

Waited for page to reach domcontentloaded state
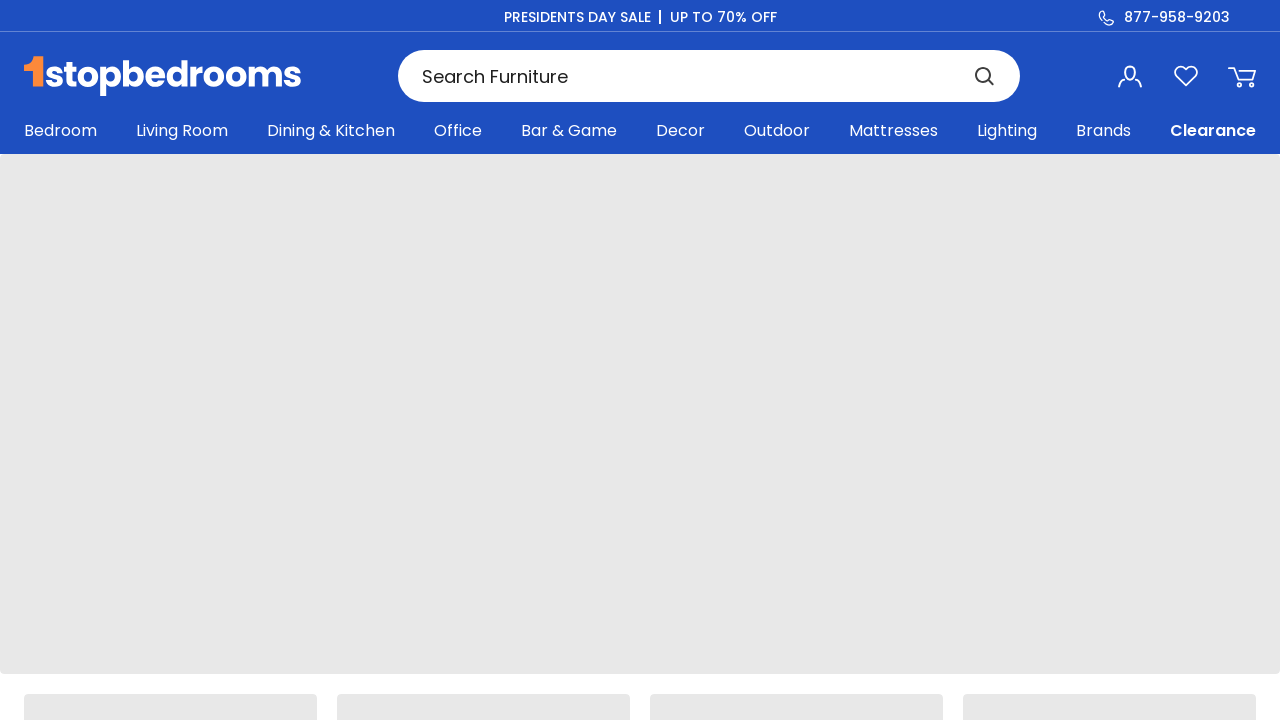

Retrieved page title: '1StopBedrooms | America's Highest-Rated Furniture Store'
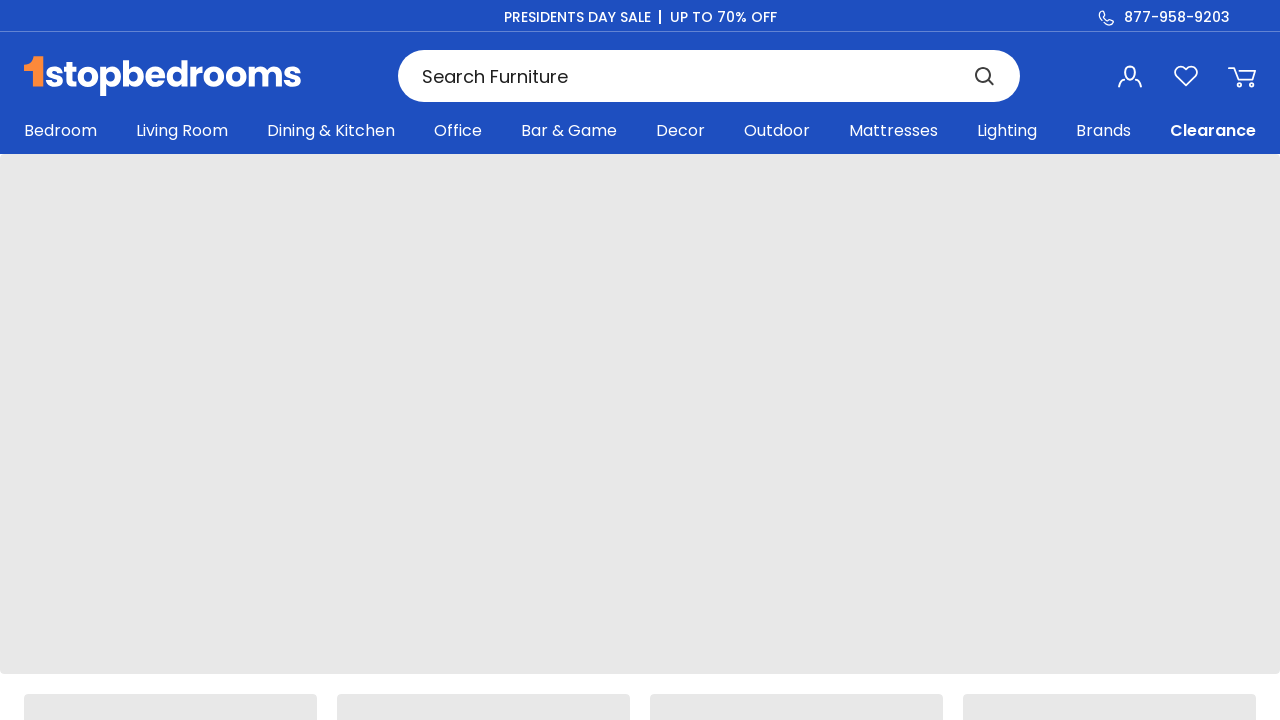

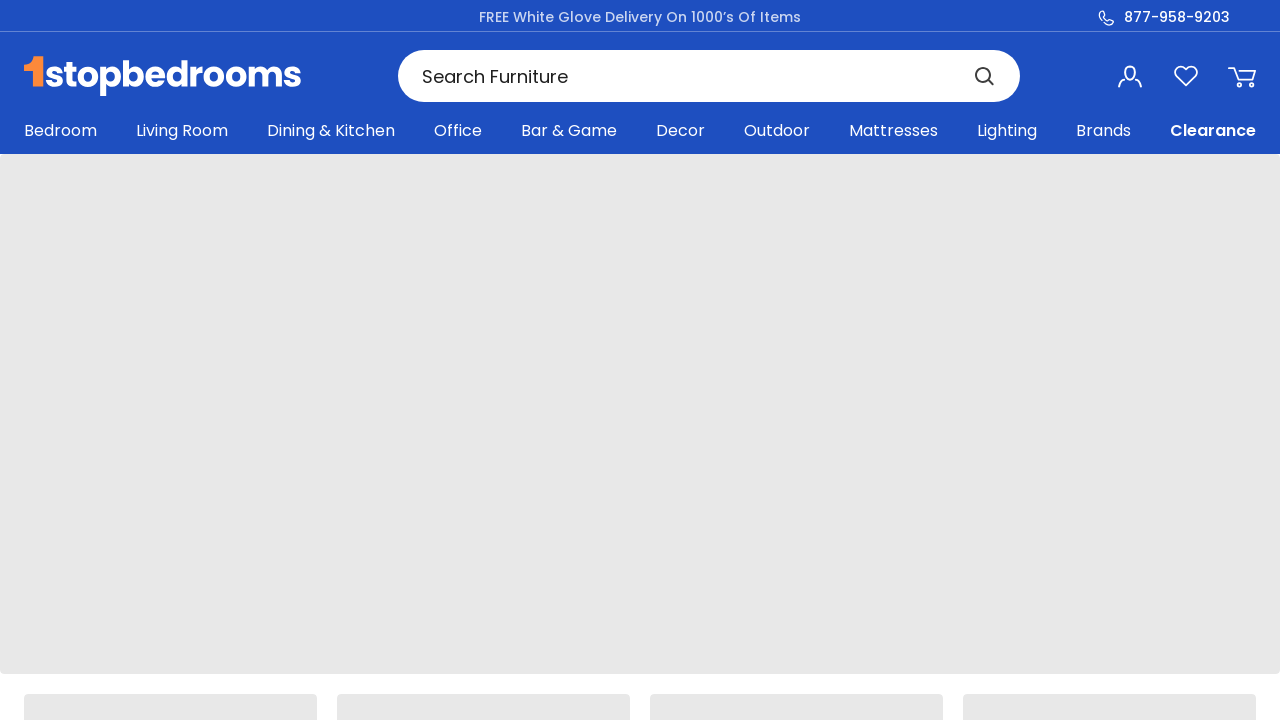